Tests auto-suggestive dropdown functionality by typing a partial search term and selecting a matching option from the suggestions list

Starting URL: https://rahulshettyacademy.com/dropdownsPractise/

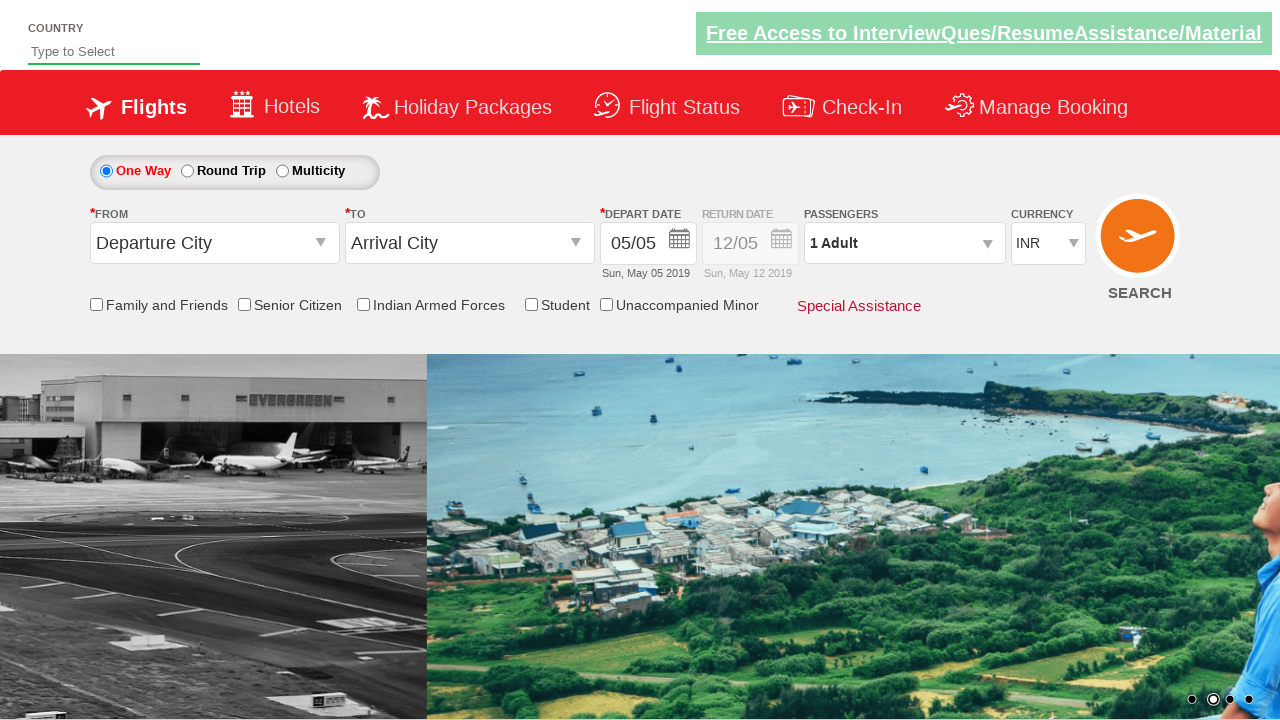

Typed 'Ind' in auto-suggest input field on #autosuggest
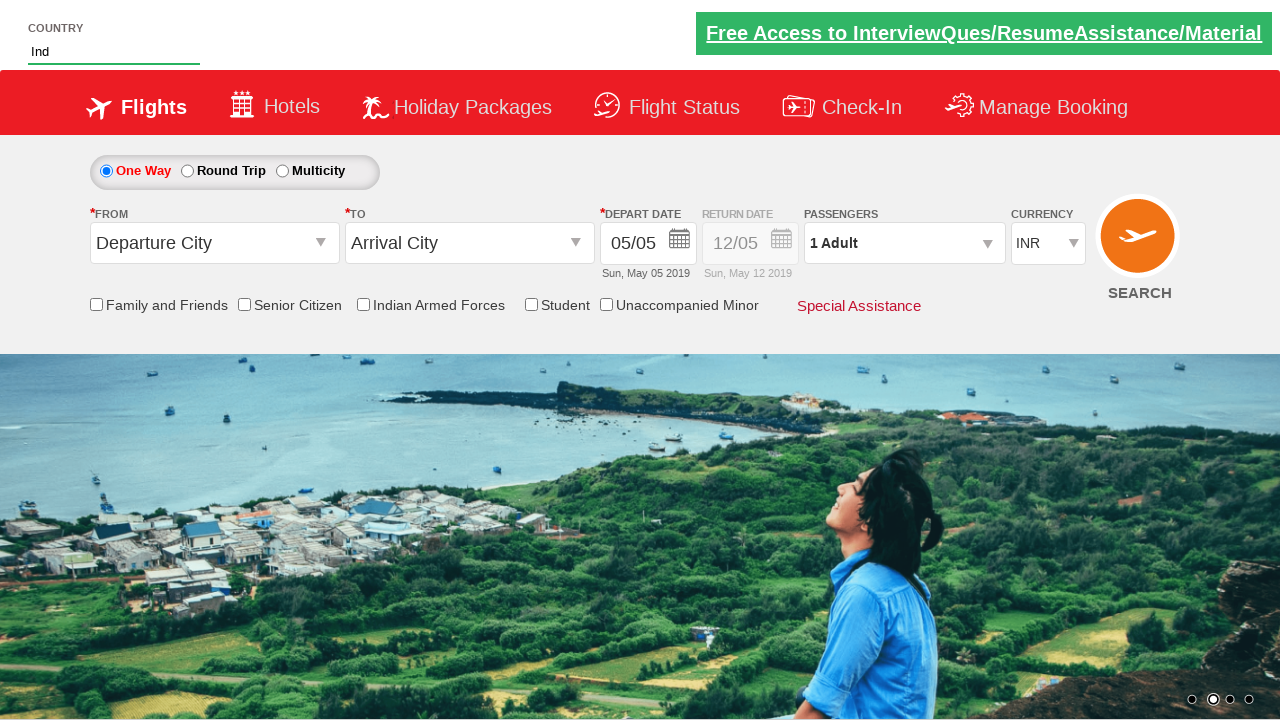

Auto-suggestive dropdown suggestions appeared
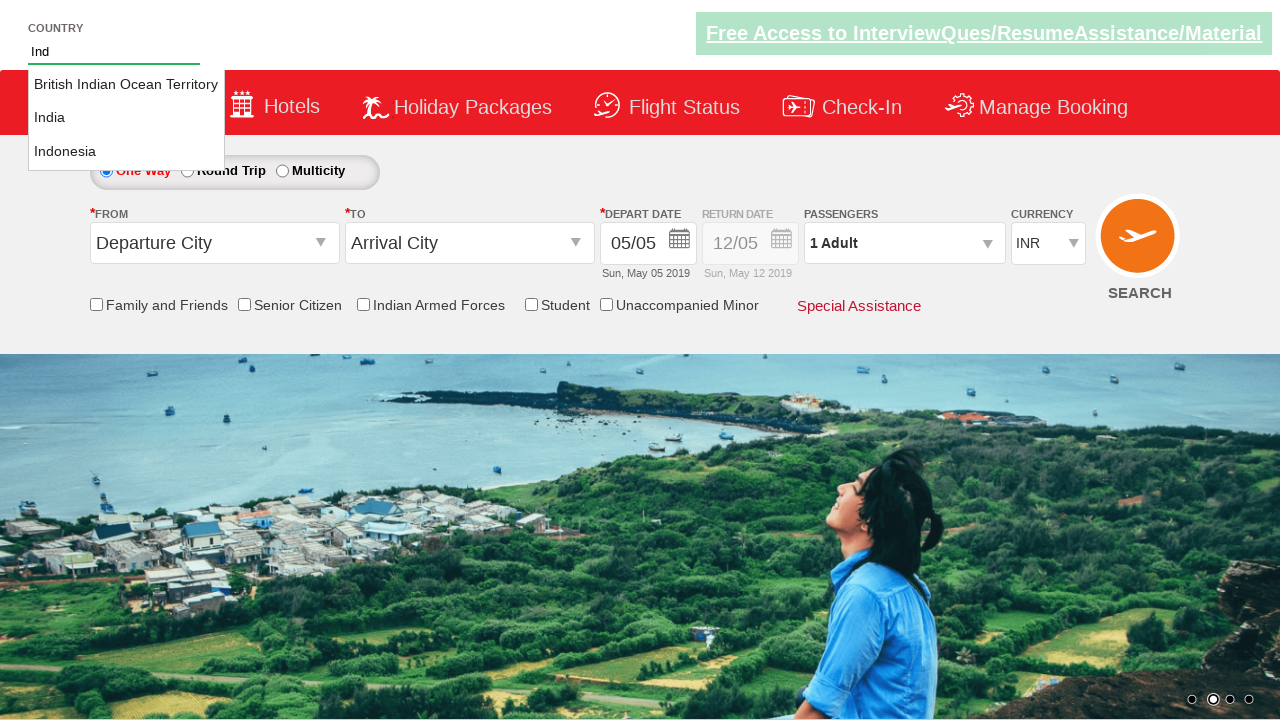

Retrieved all suggestion options from dropdown
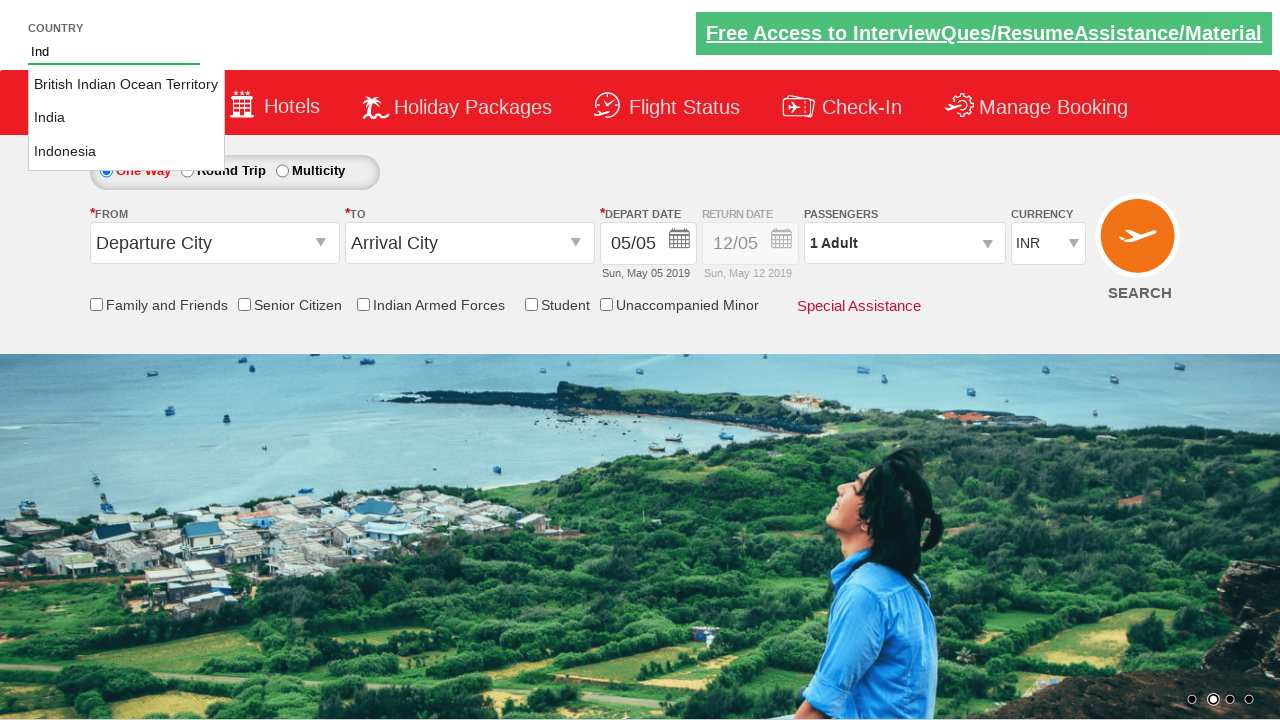

Clicked on 'India' option from suggestions at (126, 118) on li.ui-menu-item a >> nth=1
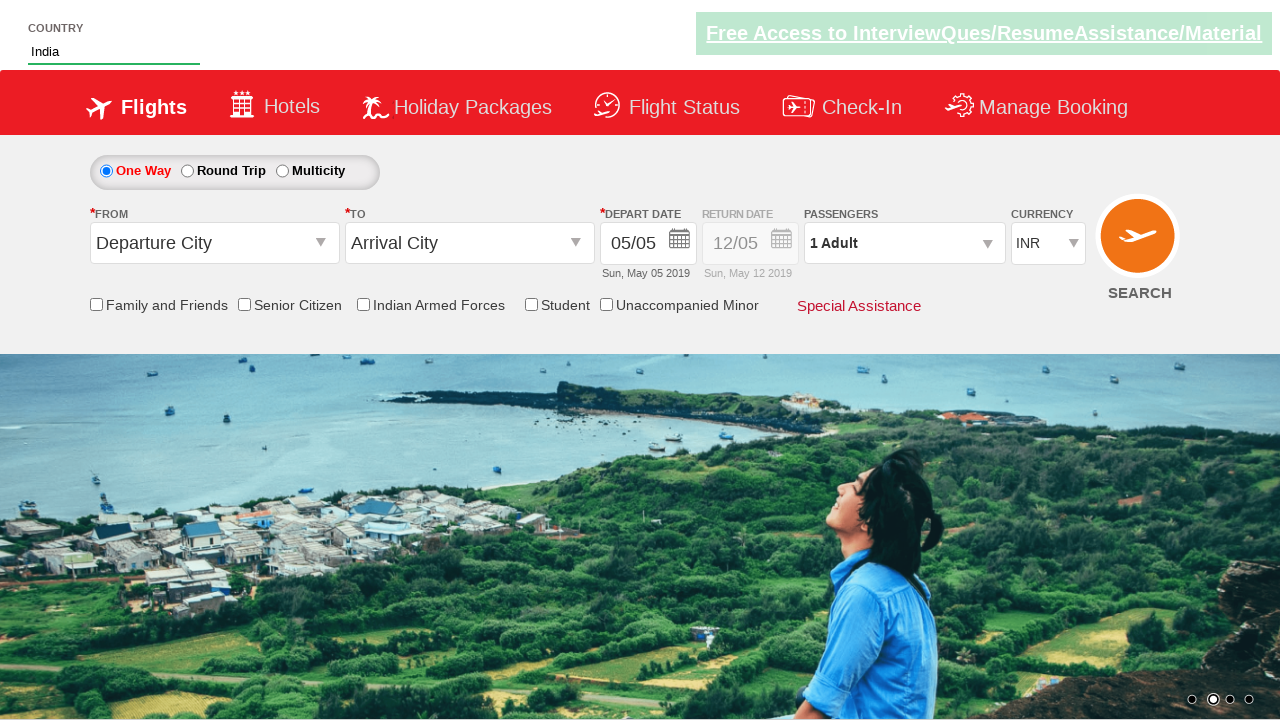

Waited for selection to be processed
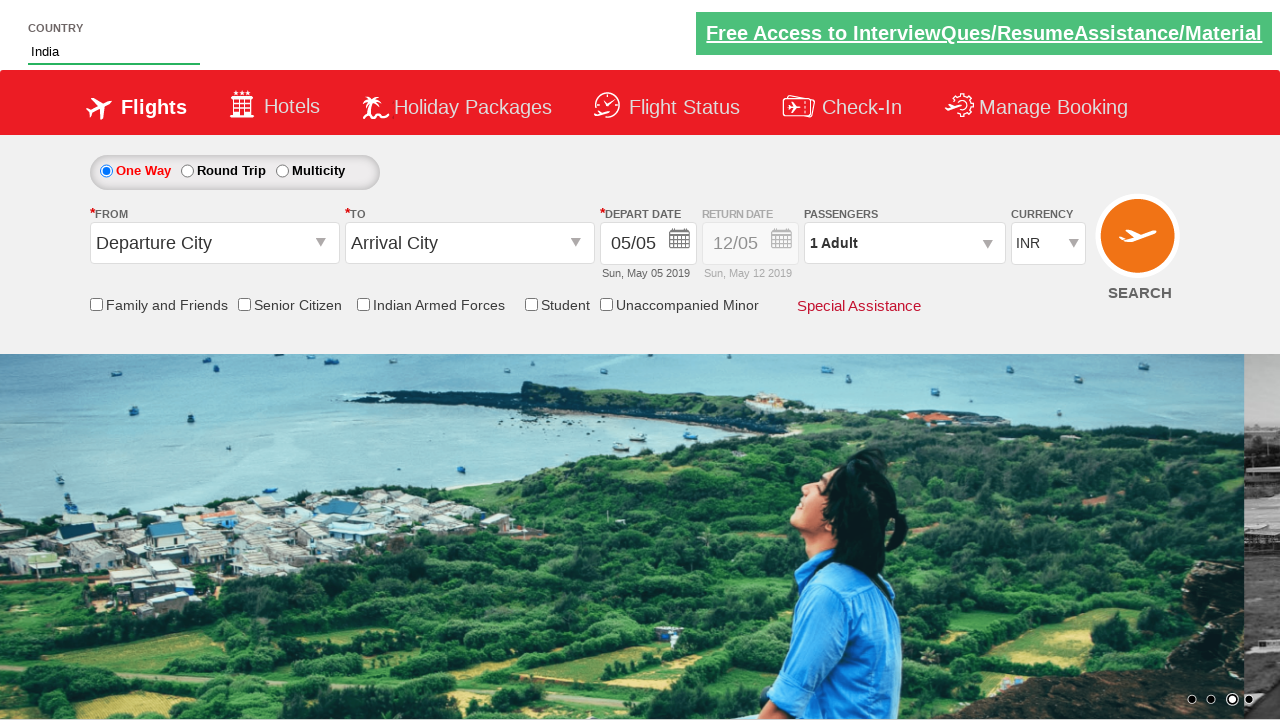

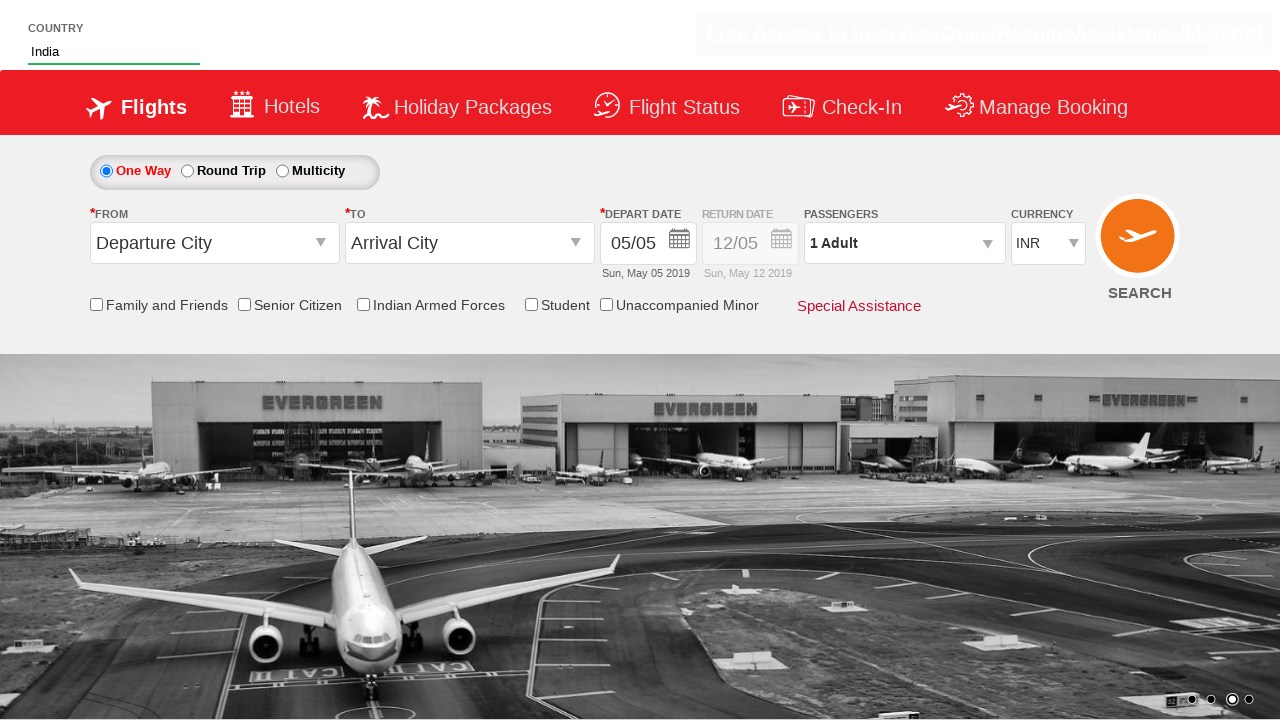